Tests JavaScript confirm dialog by clicking buttons and dismissing/accepting the confirm dialog, verifying different result messages

Starting URL: http://the-internet.herokuapp.com/

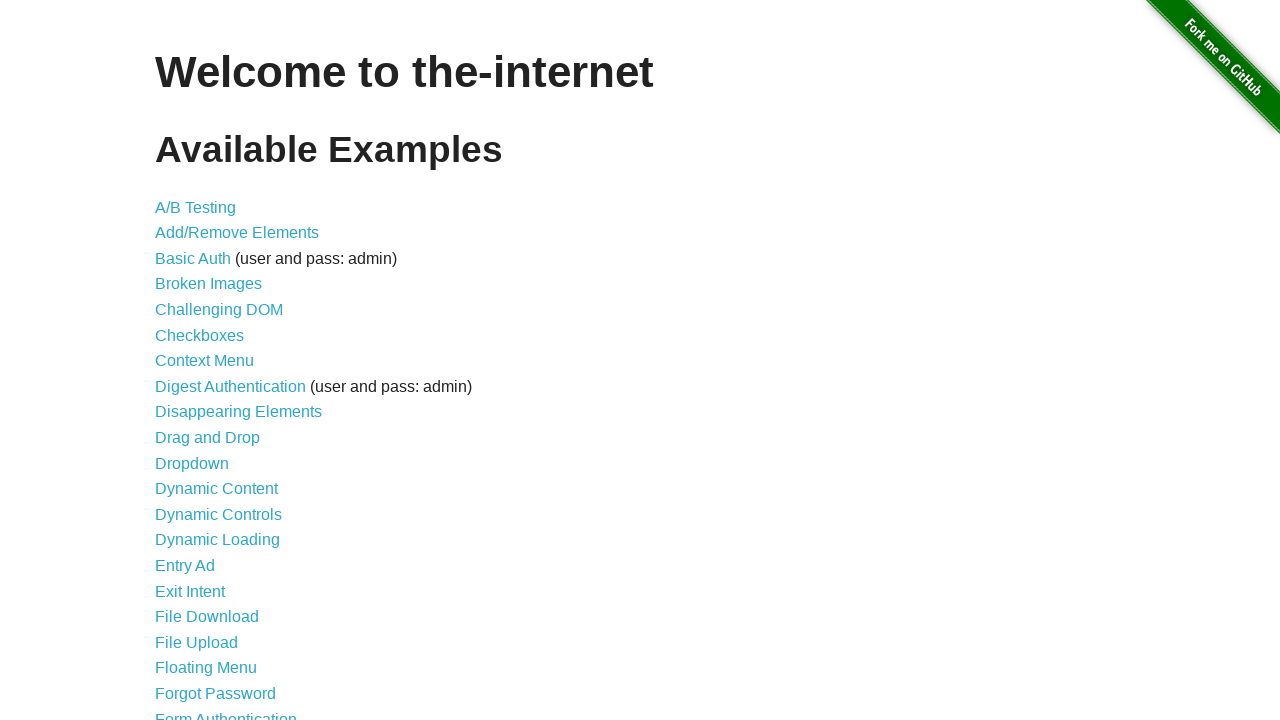

Clicked on JavaScript Alerts link at (214, 361) on text=JavaScript Alerts
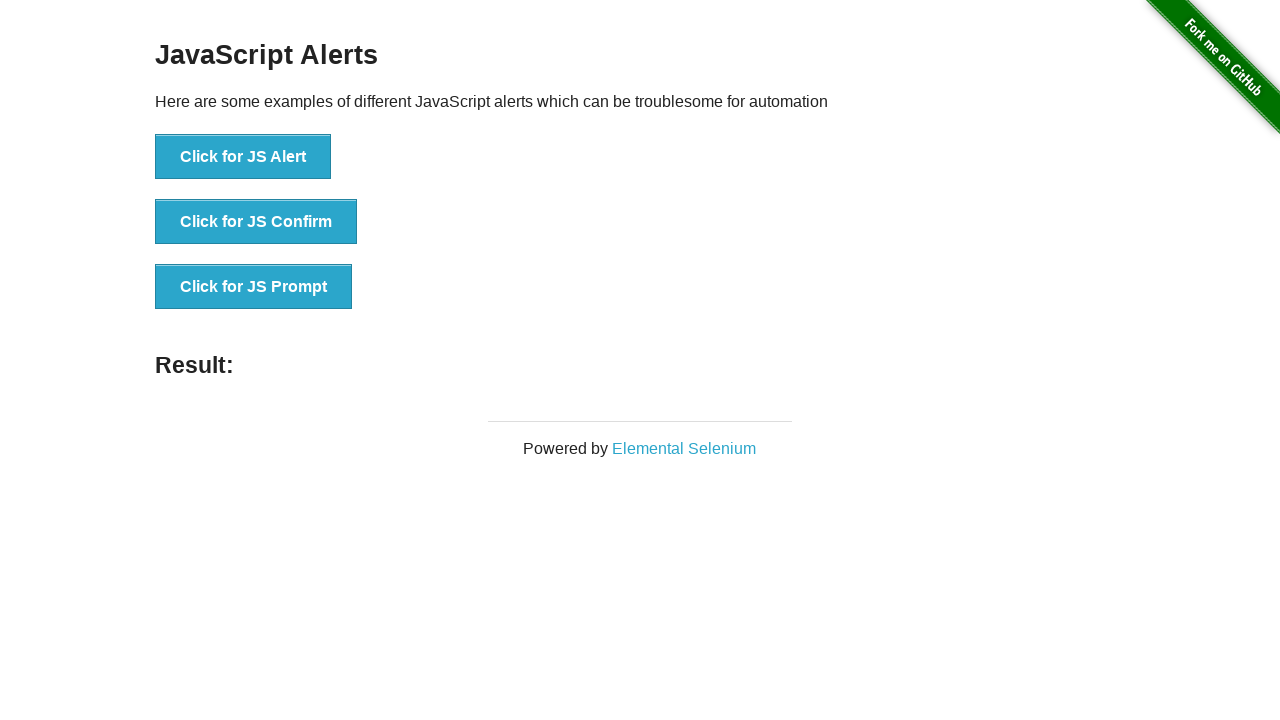

Clicked jsConfirm button to trigger confirm dialog at (256, 222) on button[onclick*='jsConfirm']
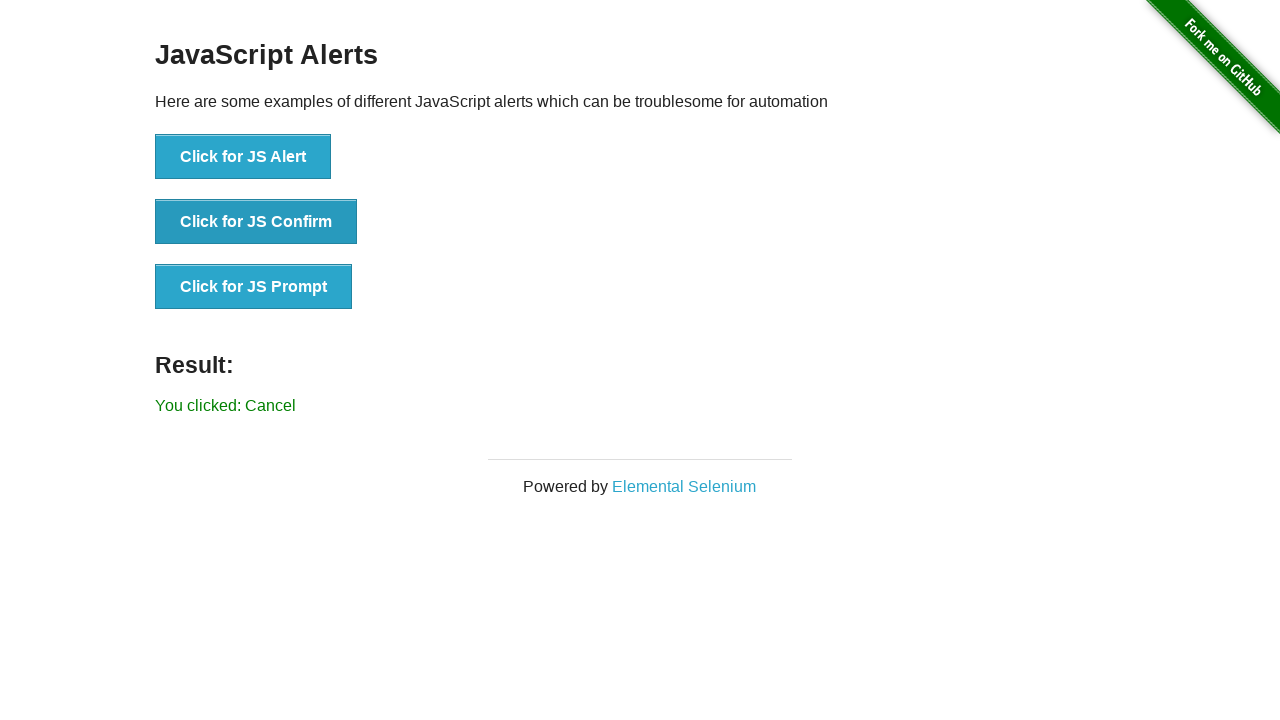

Waited for dialog to be dismissed
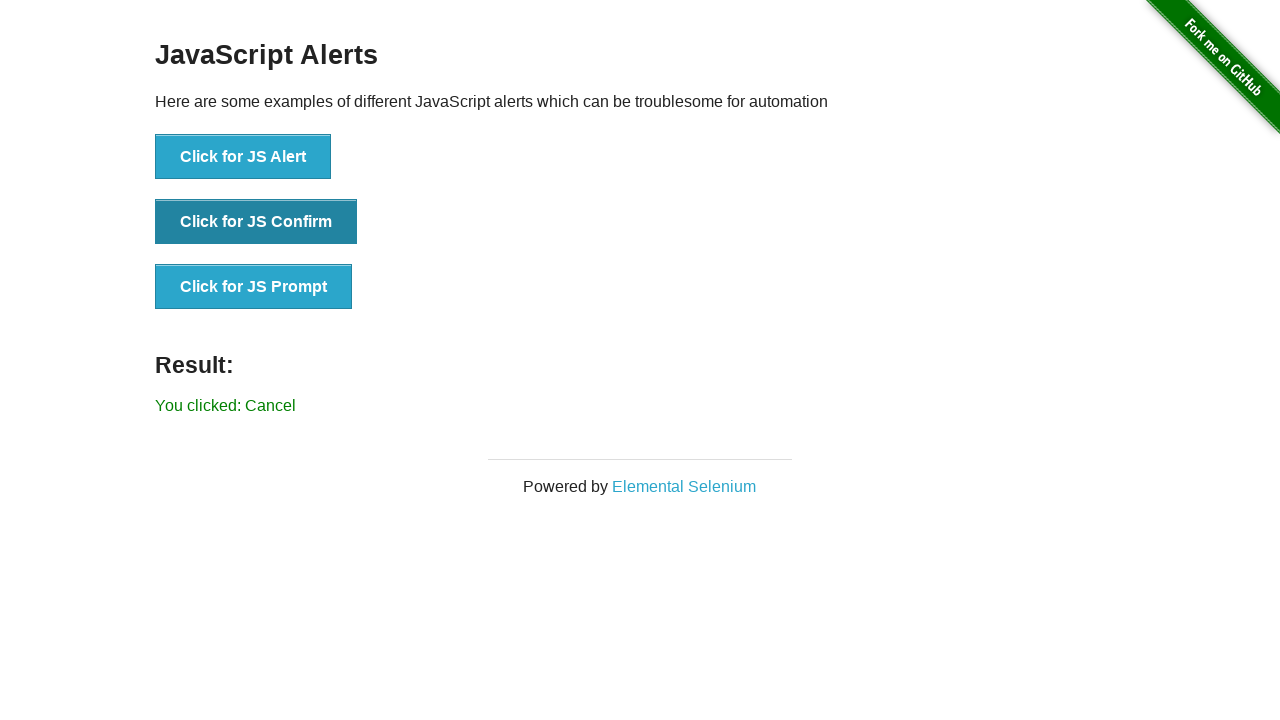

Verified result message shows 'You clicked: Cancel' after dismissing confirm dialog
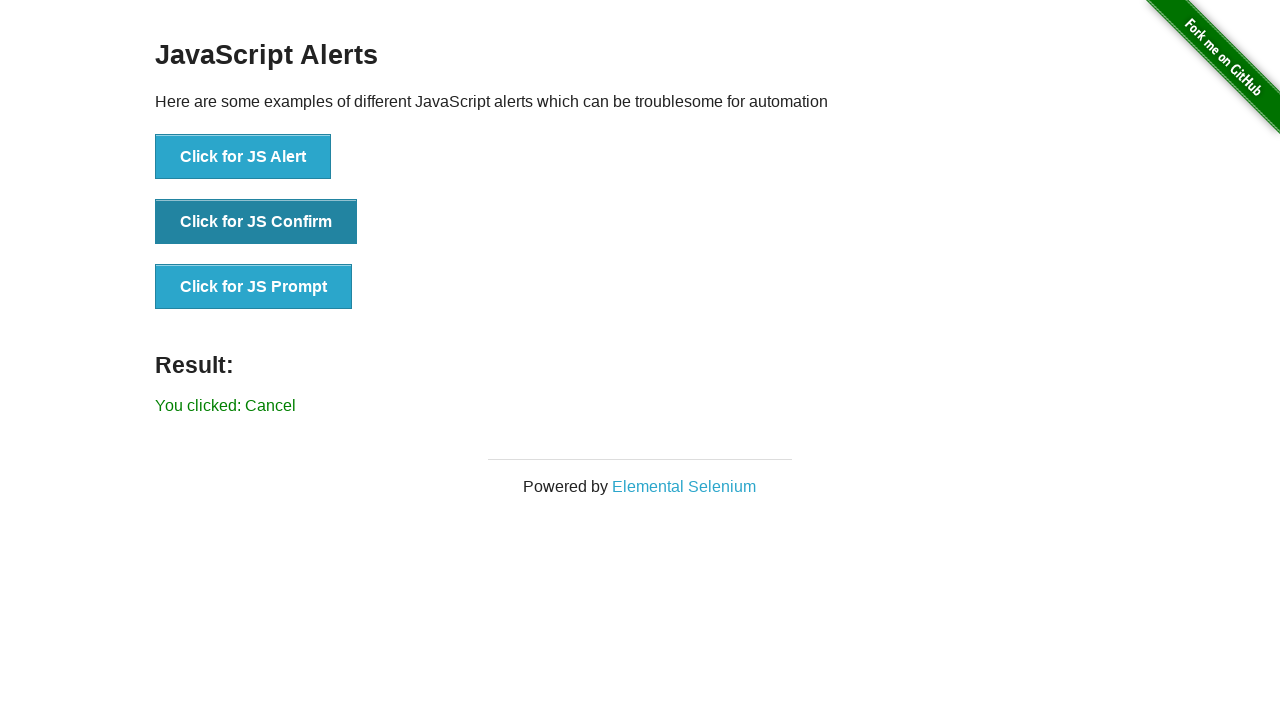

Removed dismiss dialog handler
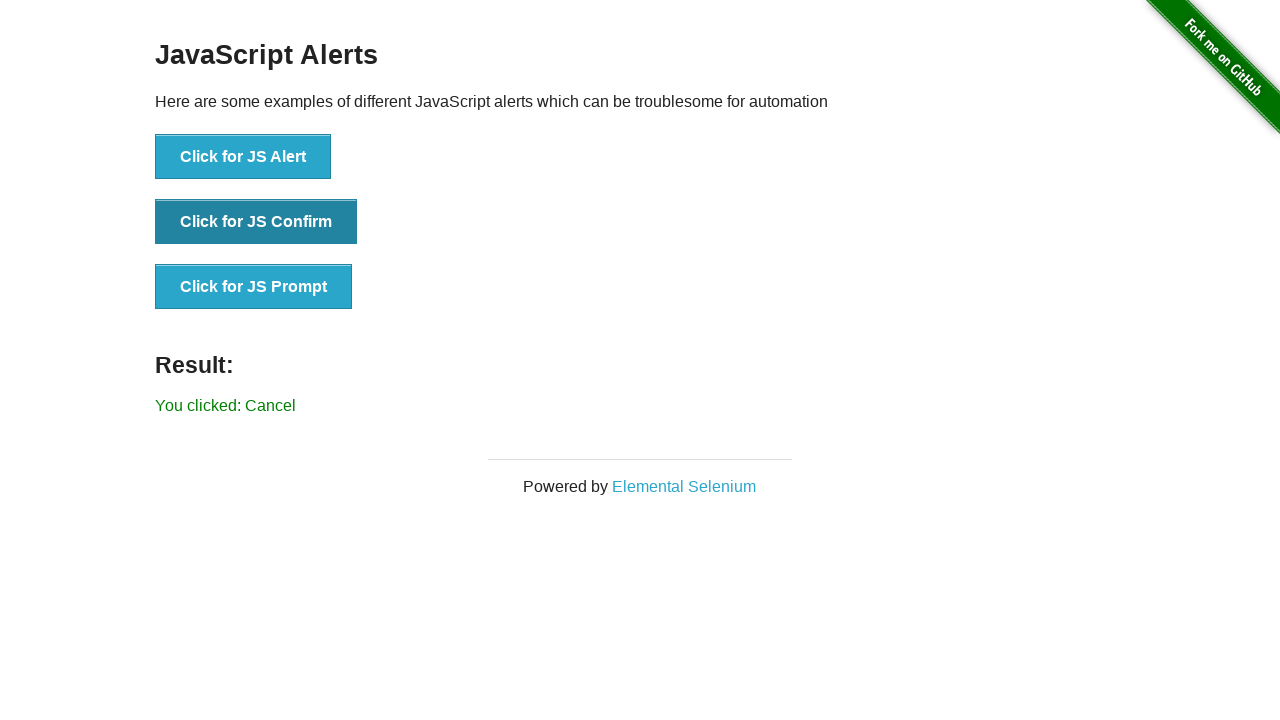

Added accept dialog handler
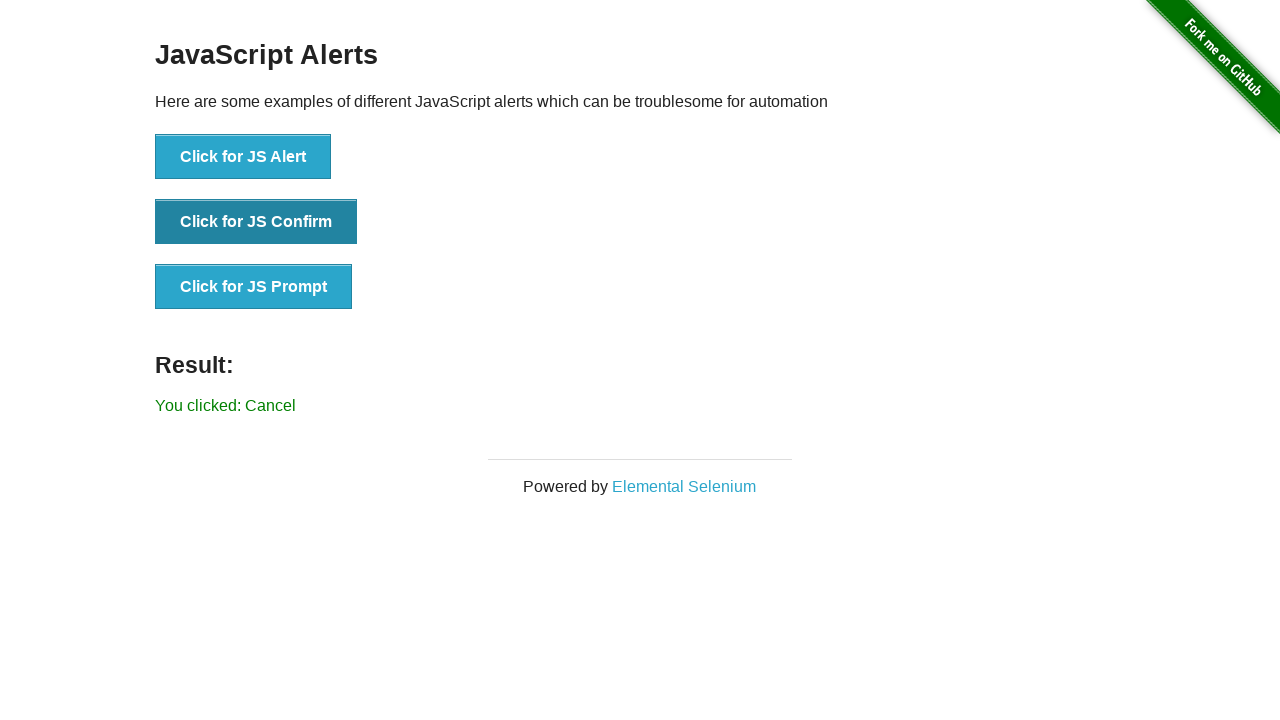

Clicked jsConfirm button to trigger confirm dialog again at (256, 222) on button[onclick*='jsConfirm']
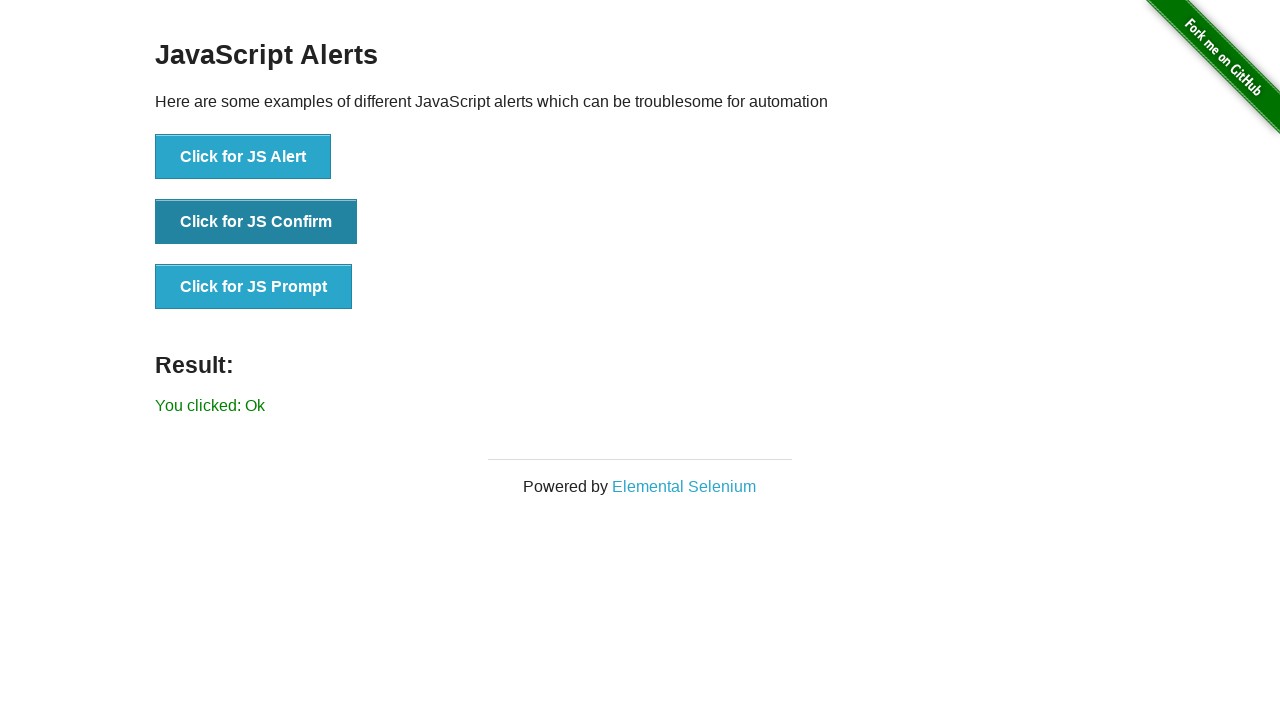

Waited for dialog to be accepted
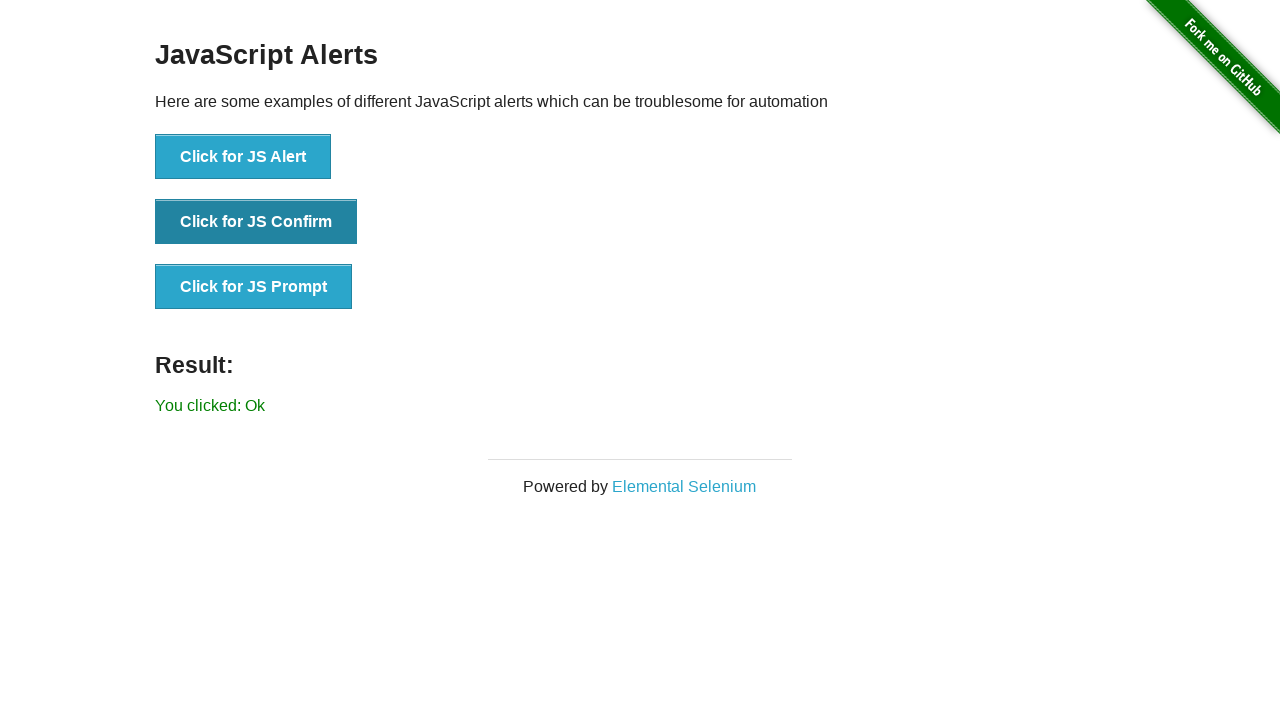

Verified result message shows 'You clicked: Ok' after accepting confirm dialog
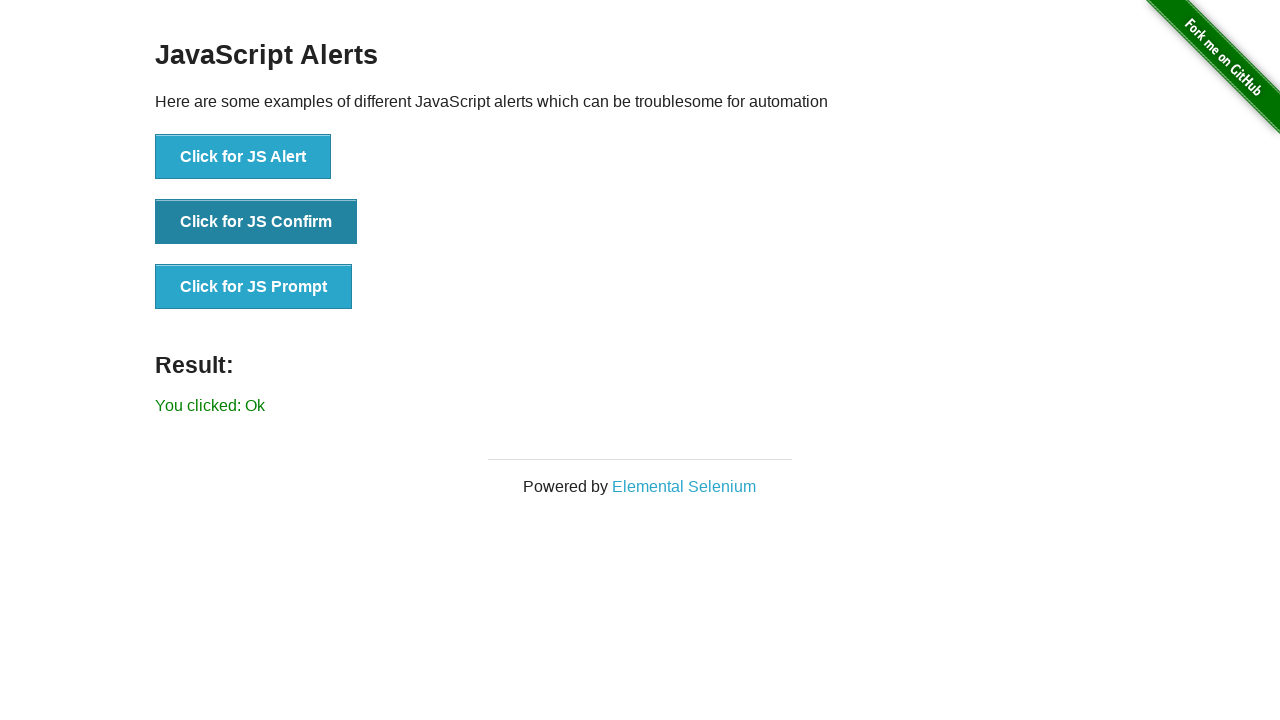

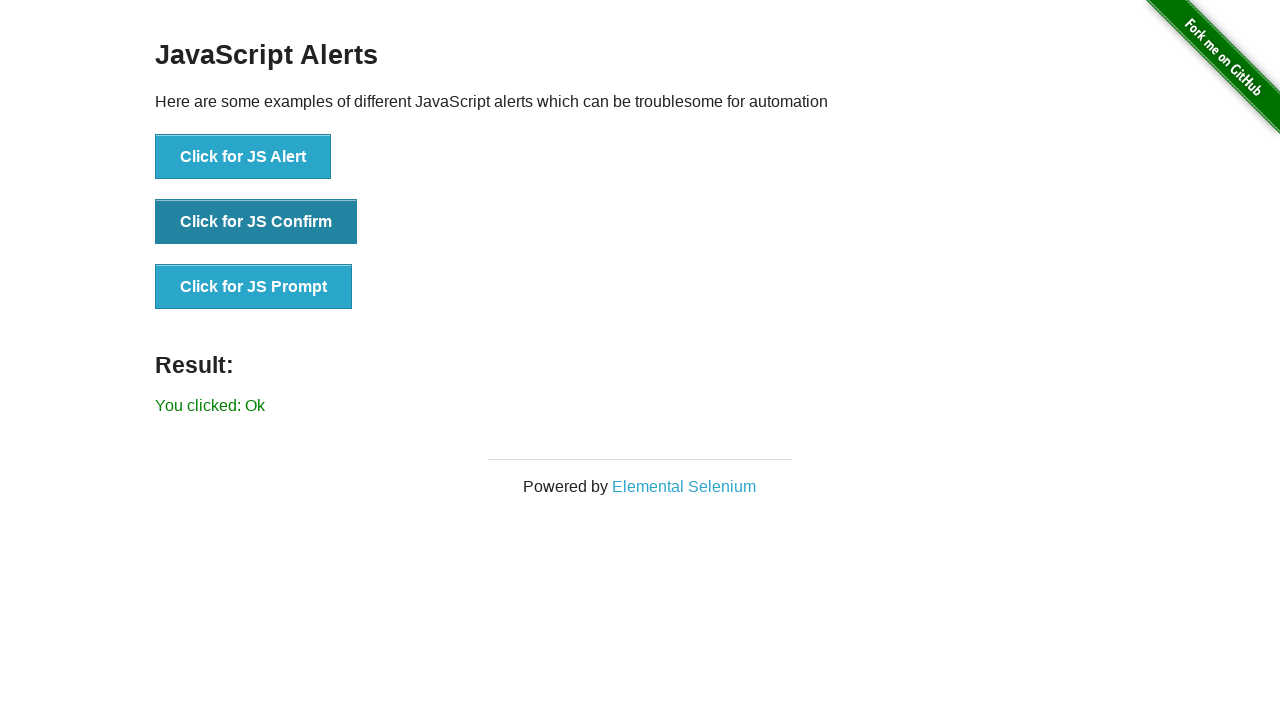